Navigates to the freeCodeCamp foundational C# with Microsoft learning page and verifies the page loads

Starting URL: https://www.freecodecamp.org/learn/foundational-c-sharp-with-microsoft/

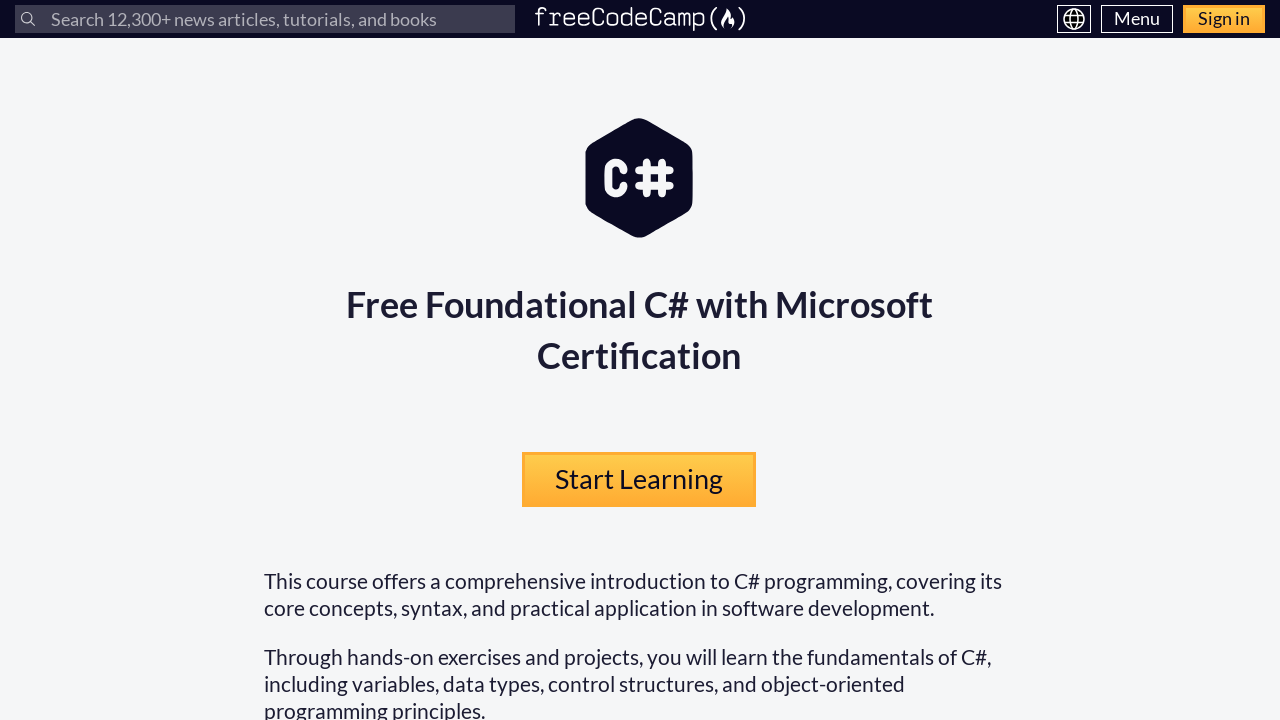

Navigated to freeCodeCamp foundational C# with Microsoft learning page
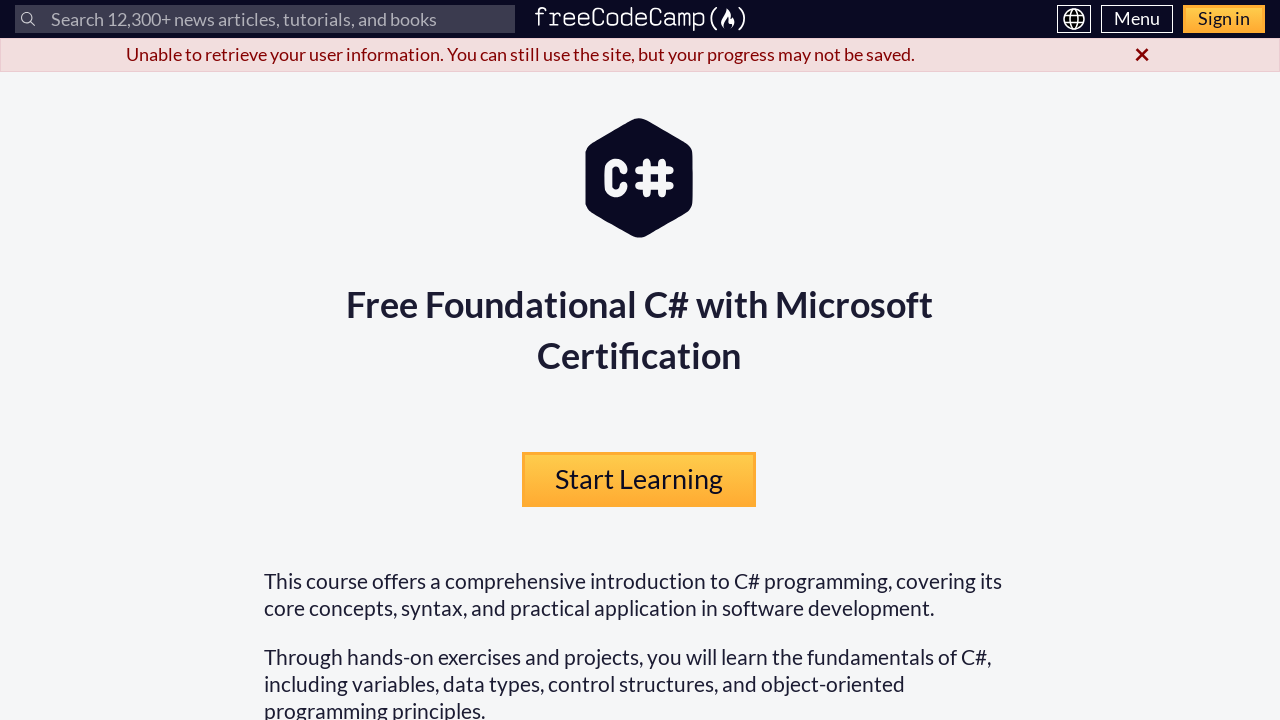

Page DOM content fully loaded
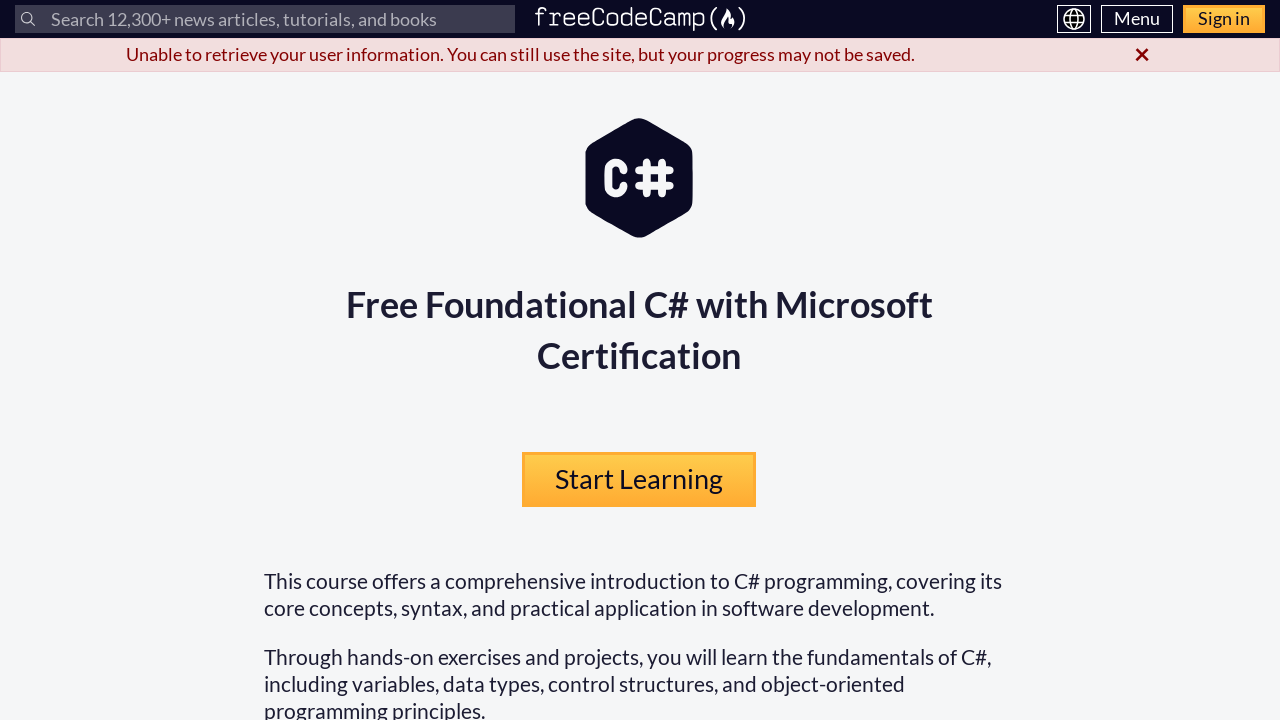

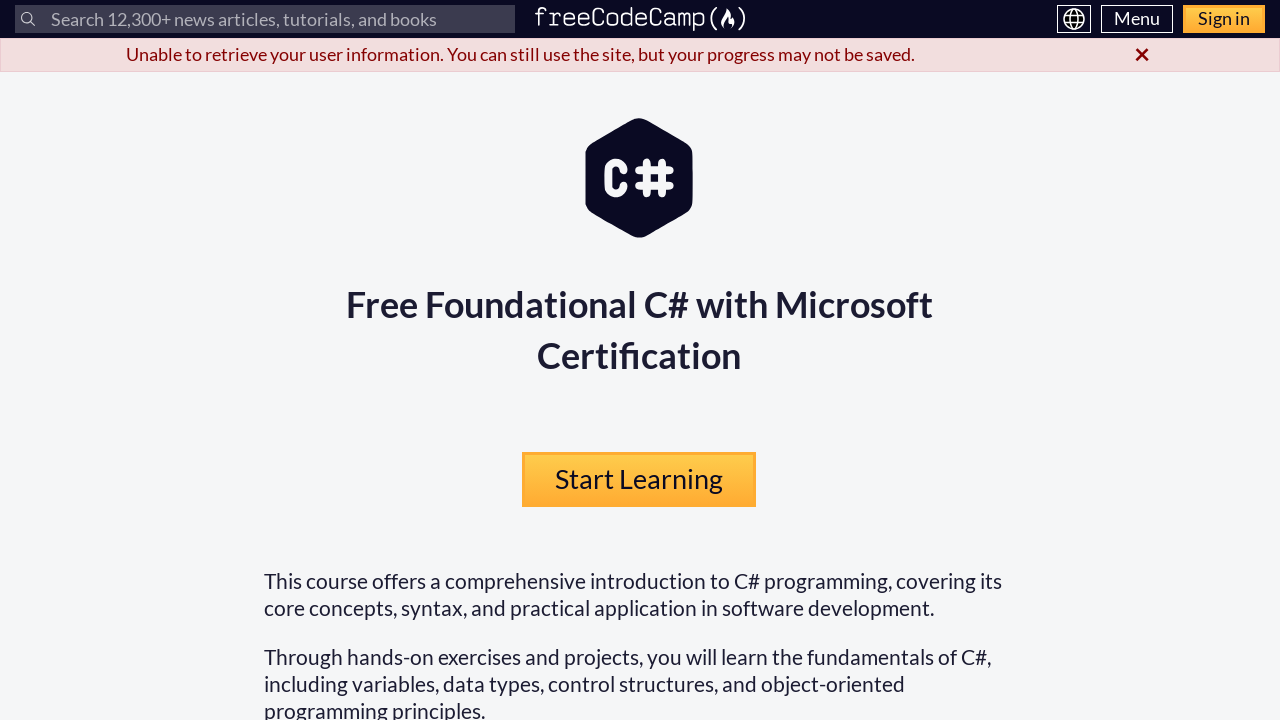